Tests alert handling by navigating to an alert demo page and dismissing a confirmation dialog

Starting URL: https://demo.automationtesting.in/Register.html

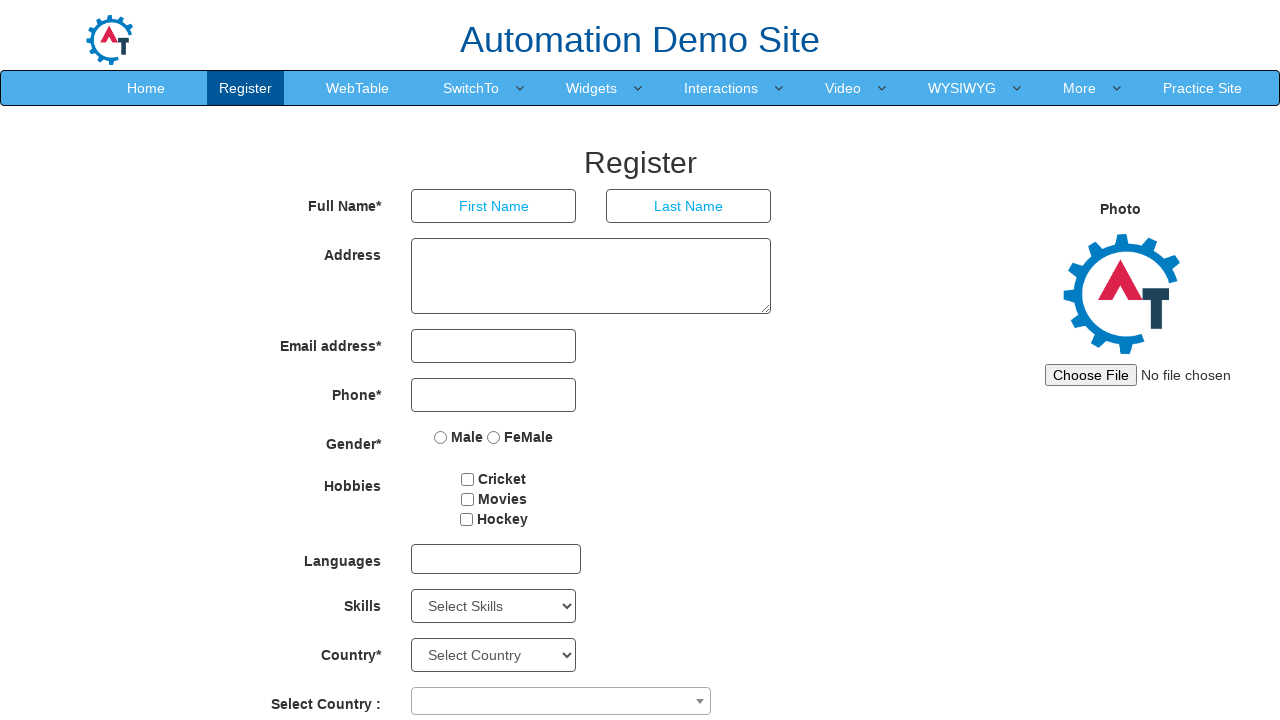

Clicked on Switch menu at (471, 88) on xpath=//a[contains(text(),'Switch')]
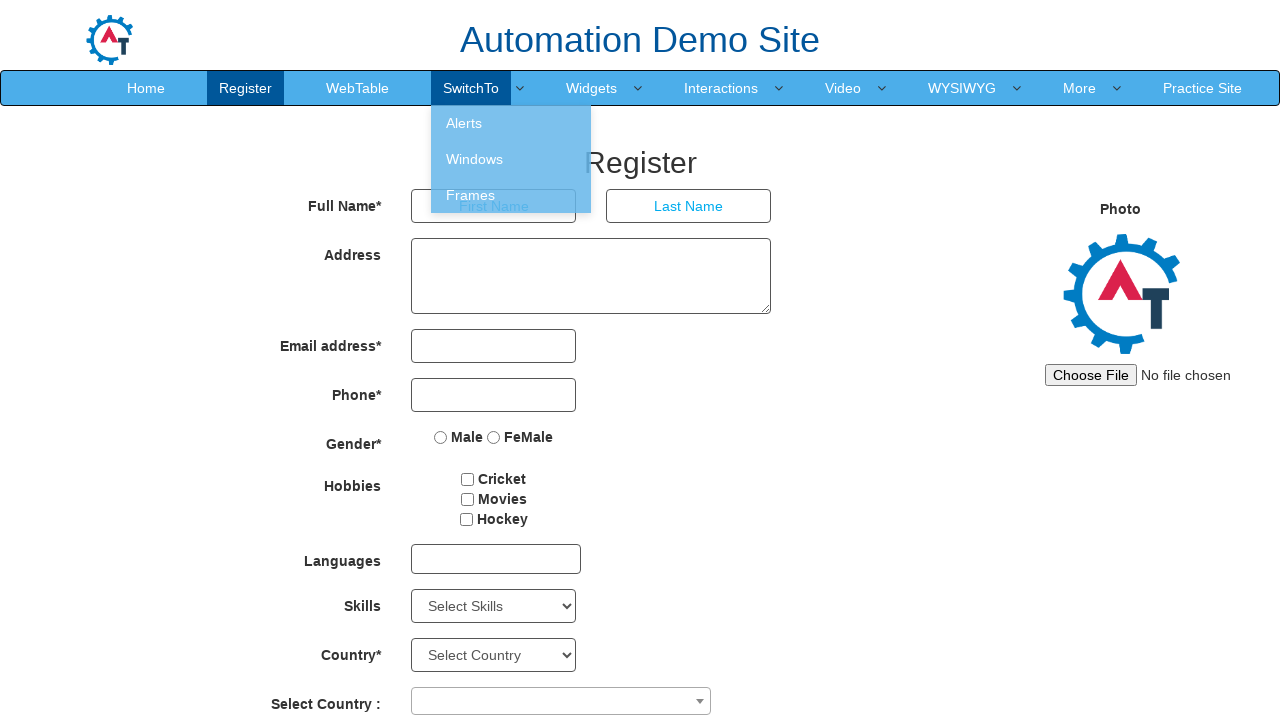

Clicked on Alert option at (511, 123) on xpath=//a[contains(text(),'Alert')]
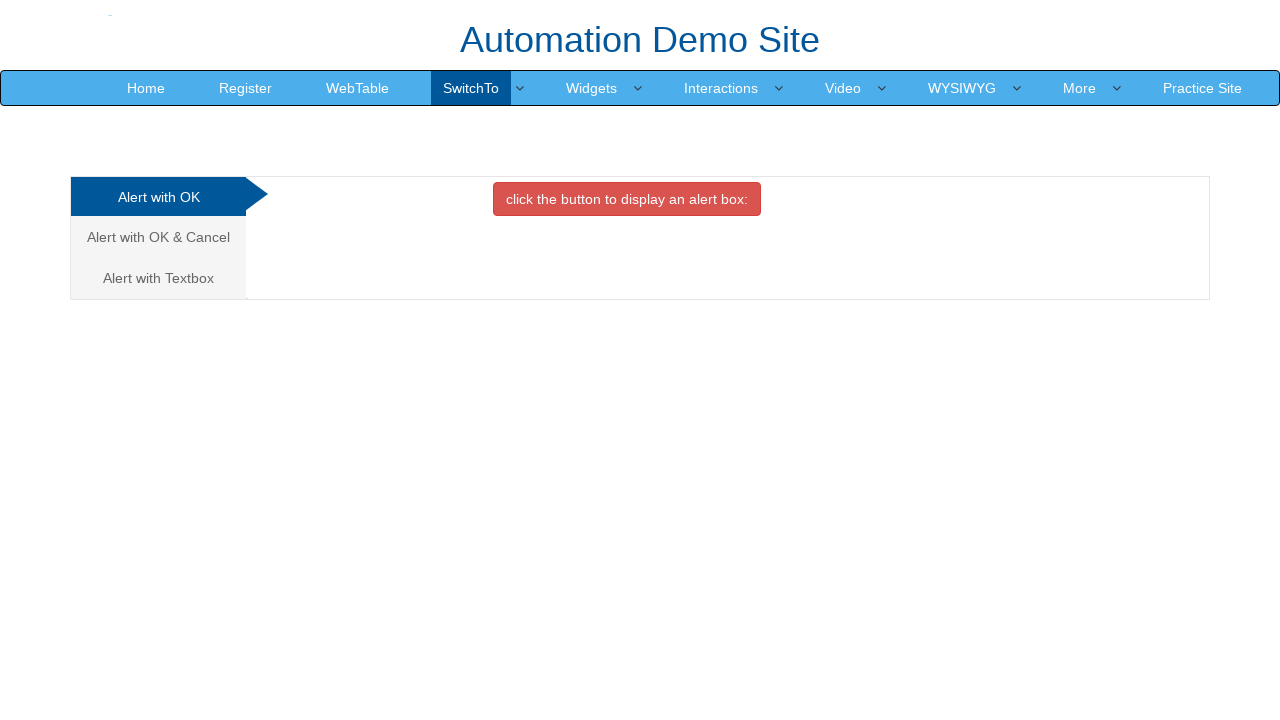

Clicked on Alert with OK & Cancel tab at (158, 237) on xpath=//a[contains(text(),'Alert with OK & Cancel')]
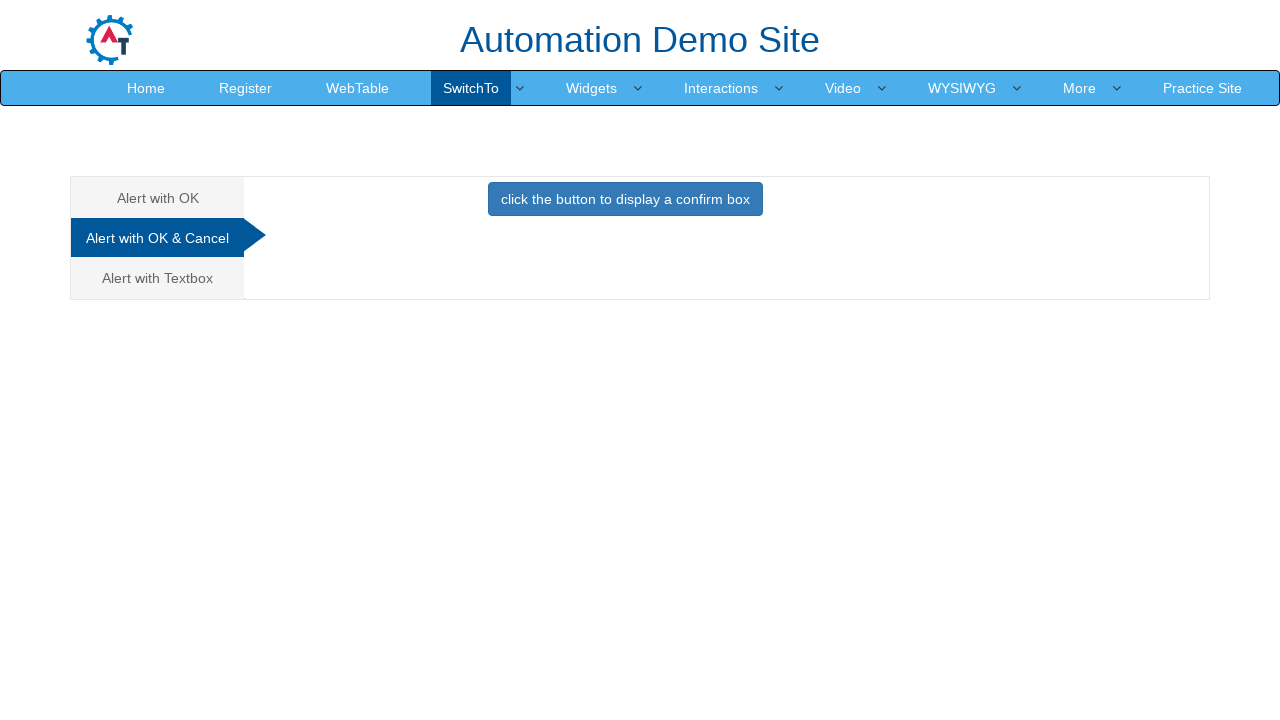

Clicked button to display confirm box at (625, 199) on xpath=//button[contains(text(),'confirm box')]
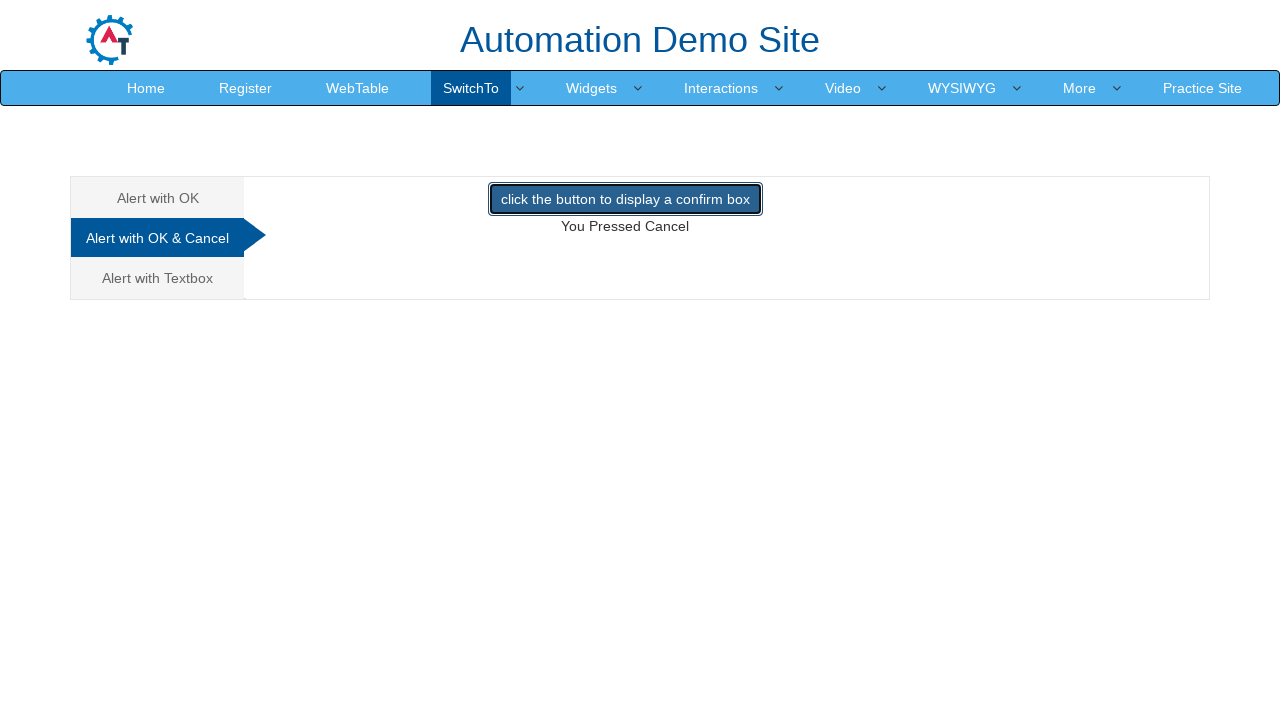

Set up event handler to dismiss confirmation dialog
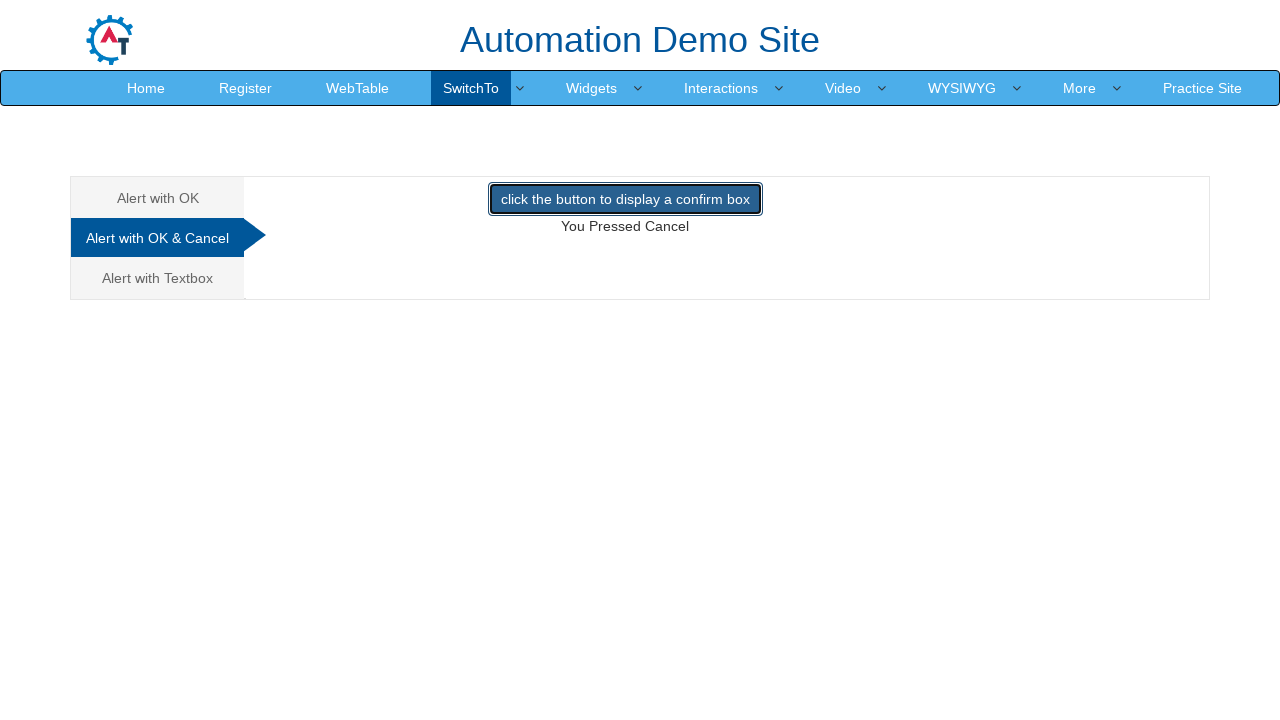

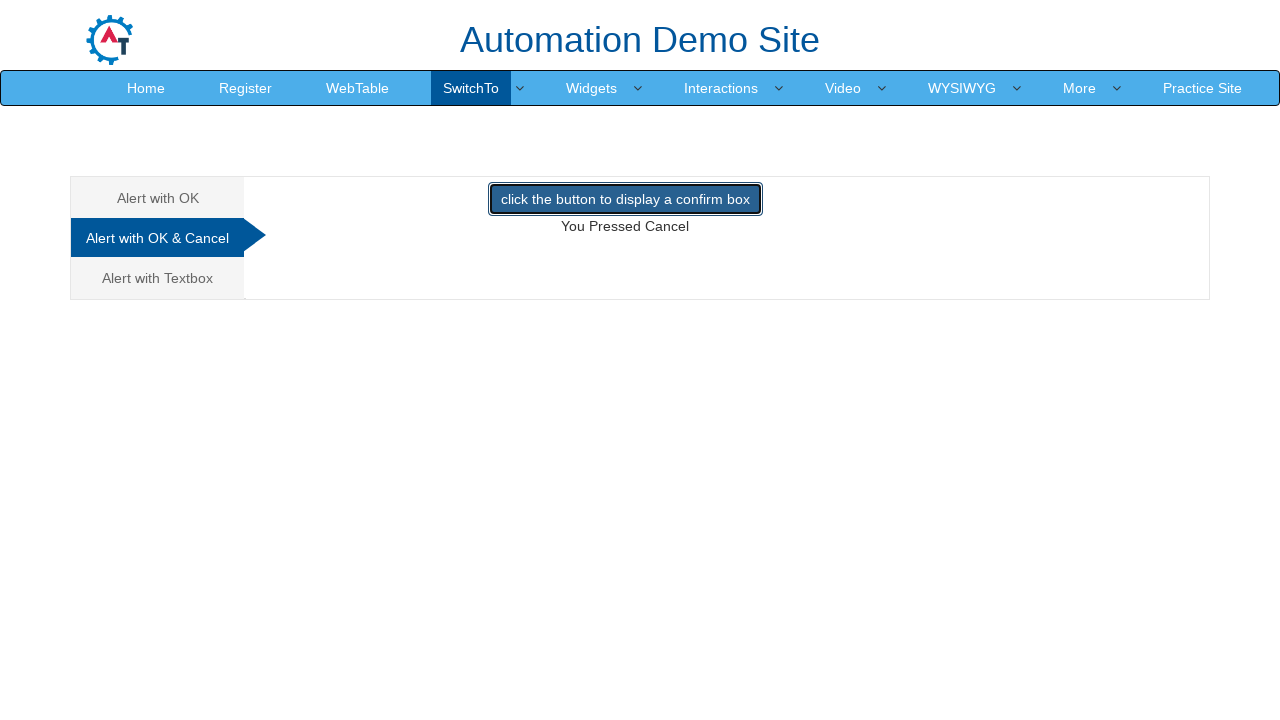